Tests opening multiple footer links in new tabs using keyboard shortcuts and then switches between the opened browser windows/tabs to verify they loaded correctly.

Starting URL: https://rahulshettyacademy.com/AutomationPractice/

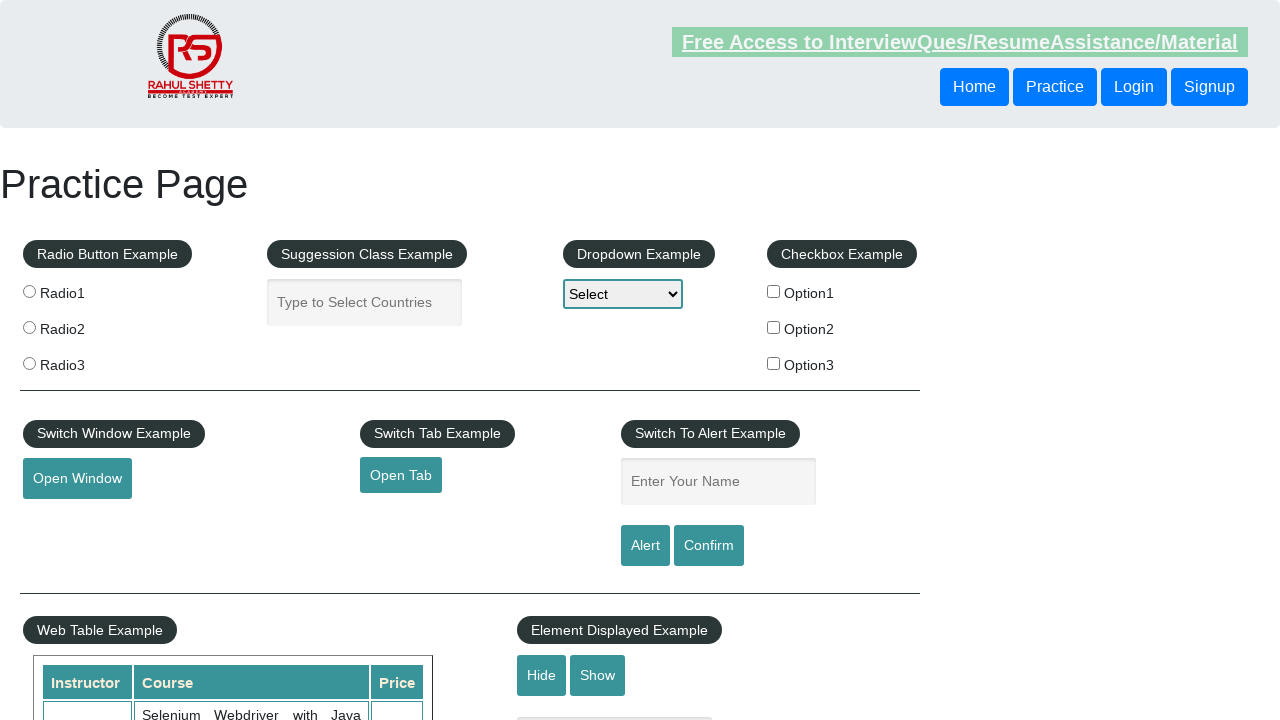

Footer section loaded (waited for #gf-BIG selector)
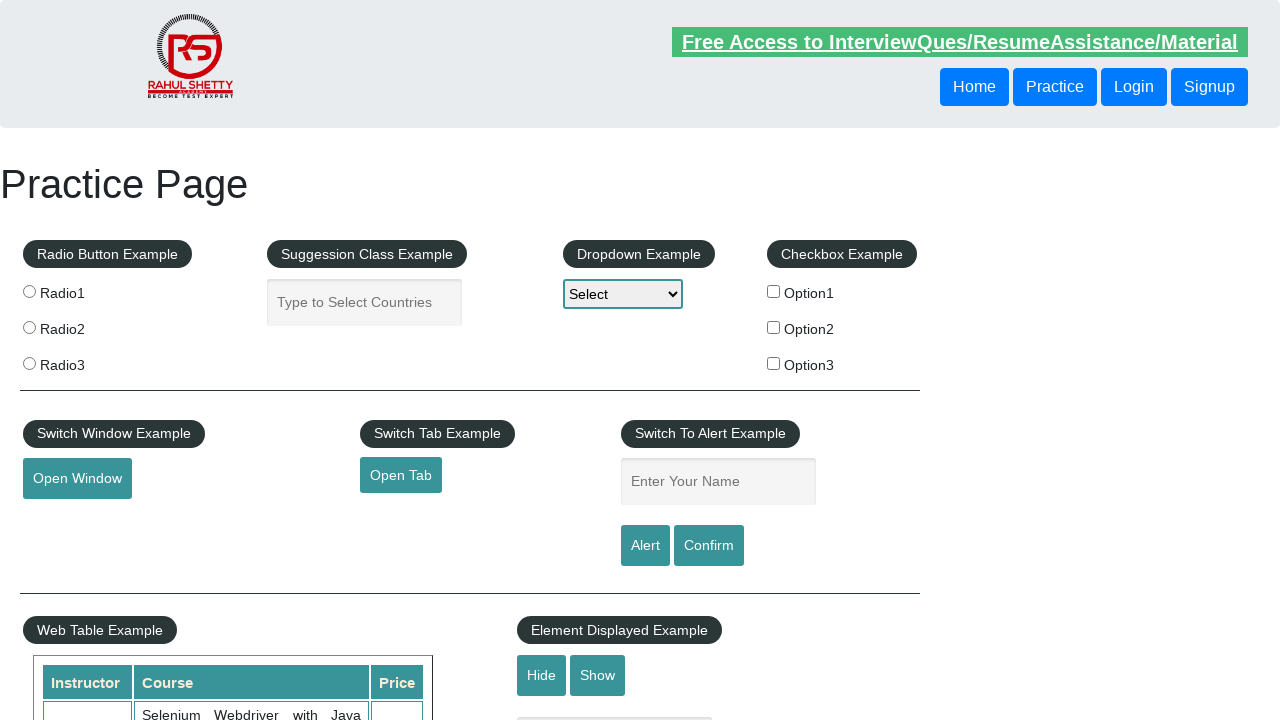

Located first column of footer links
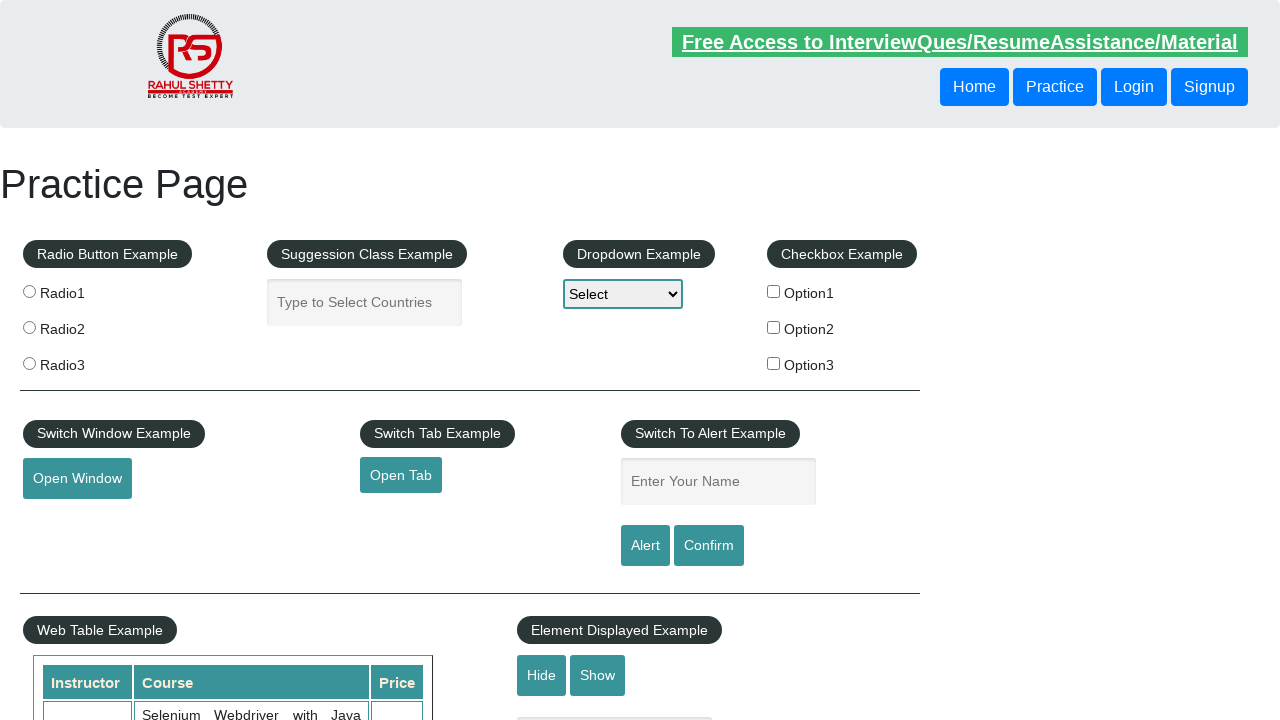

Located all links in first footer column
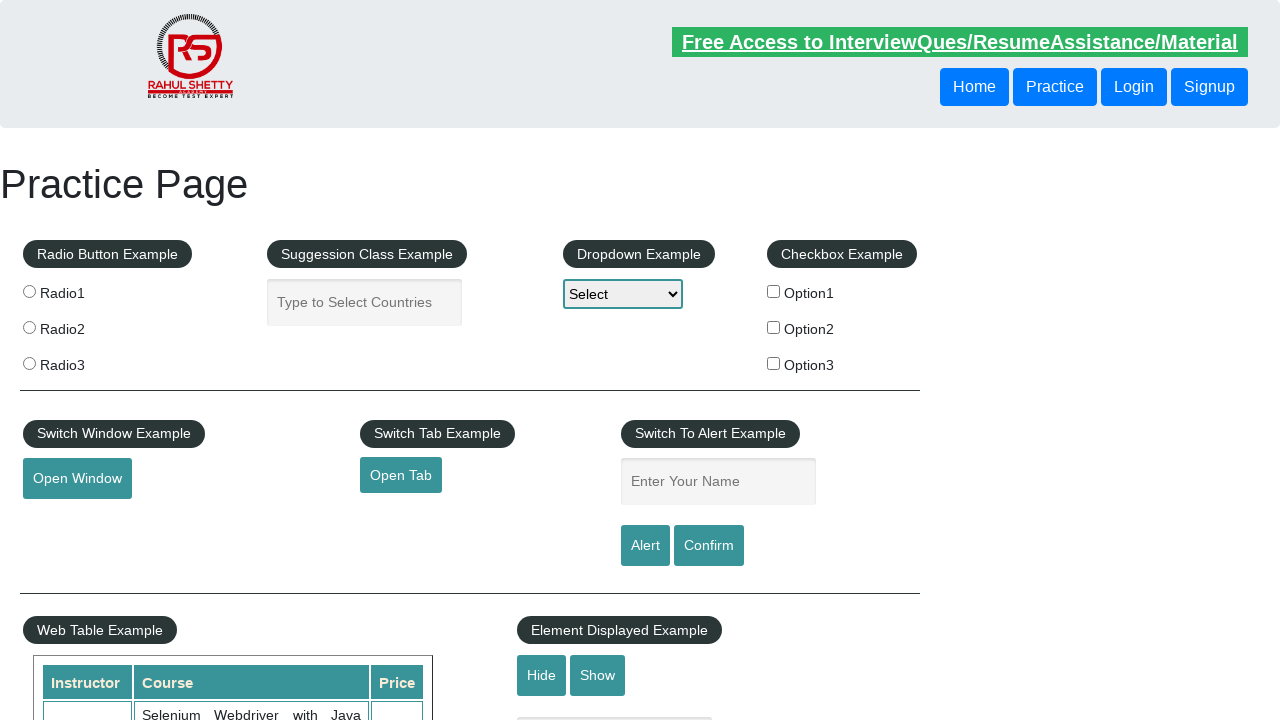

Counted 5 links in footer first column
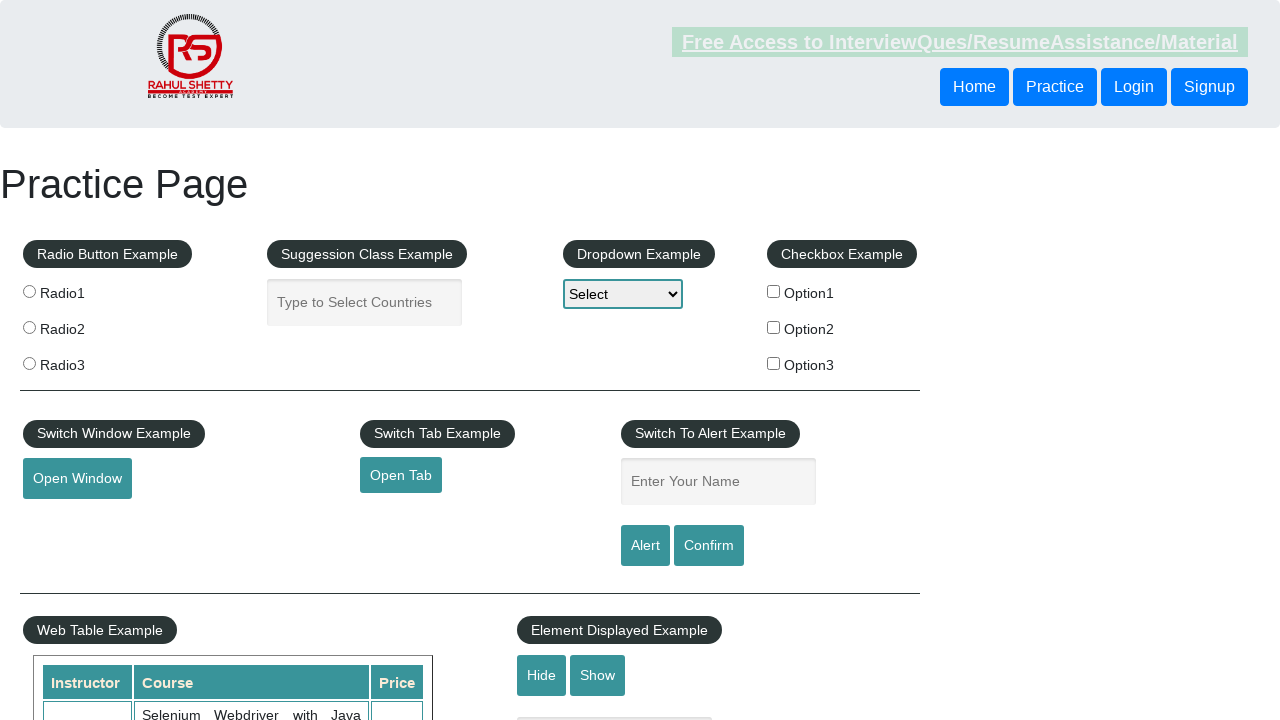

Opened footer link 1 in new tab using Ctrl+Click at (68, 520) on xpath=//div[@id='gf-BIG']/table/tbody/tr/td[1] >> a >> nth=1
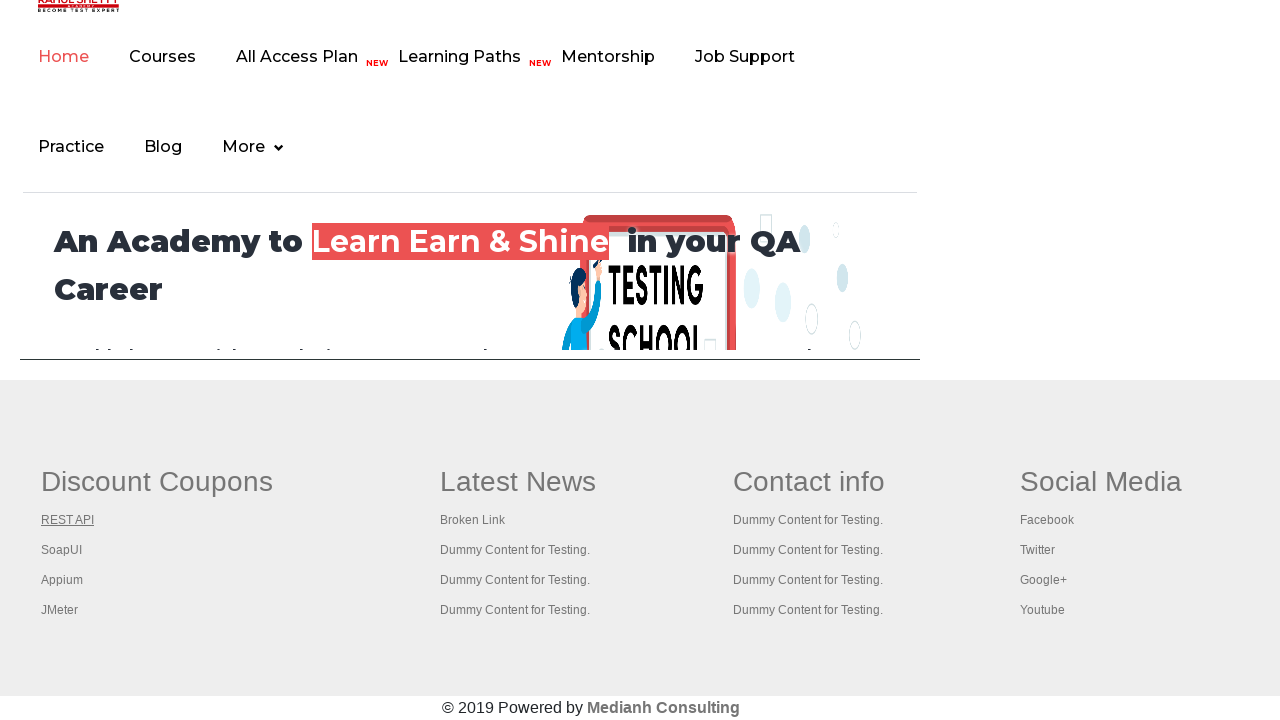

Waited 2 seconds for tab 1 to load
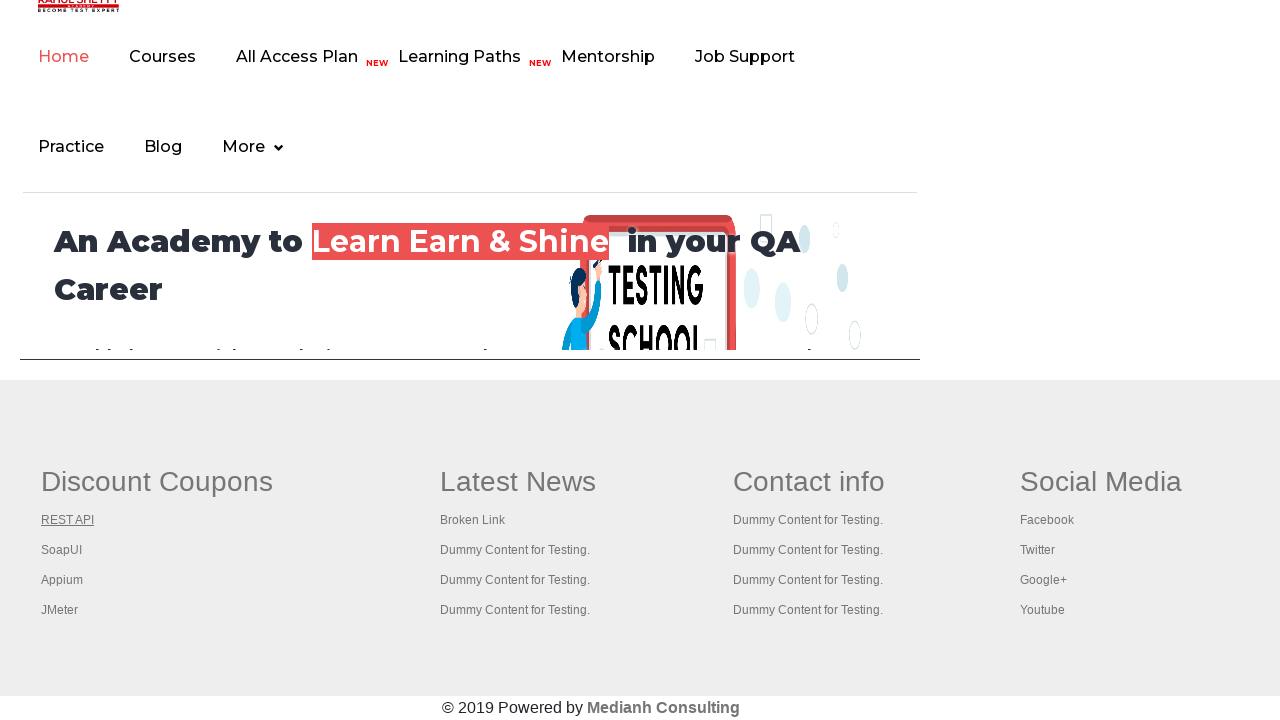

Opened footer link 2 in new tab using Ctrl+Click at (62, 550) on xpath=//div[@id='gf-BIG']/table/tbody/tr/td[1] >> a >> nth=2
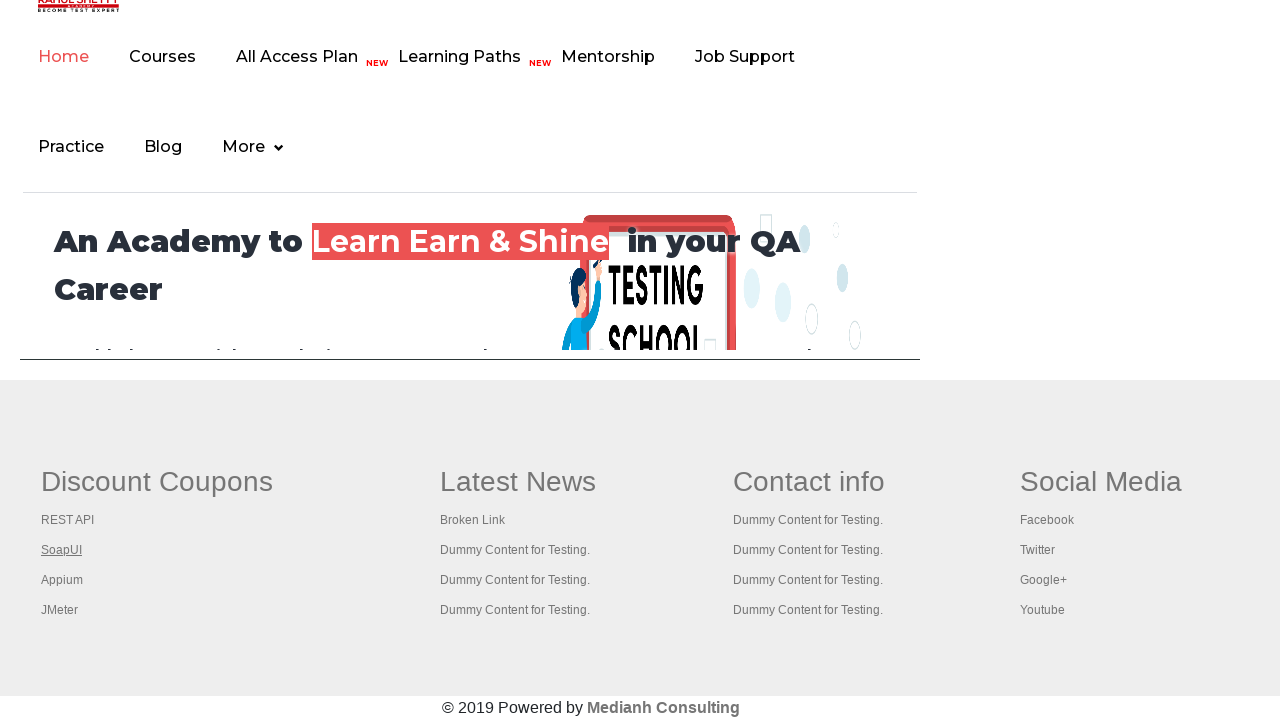

Waited 2 seconds for tab 2 to load
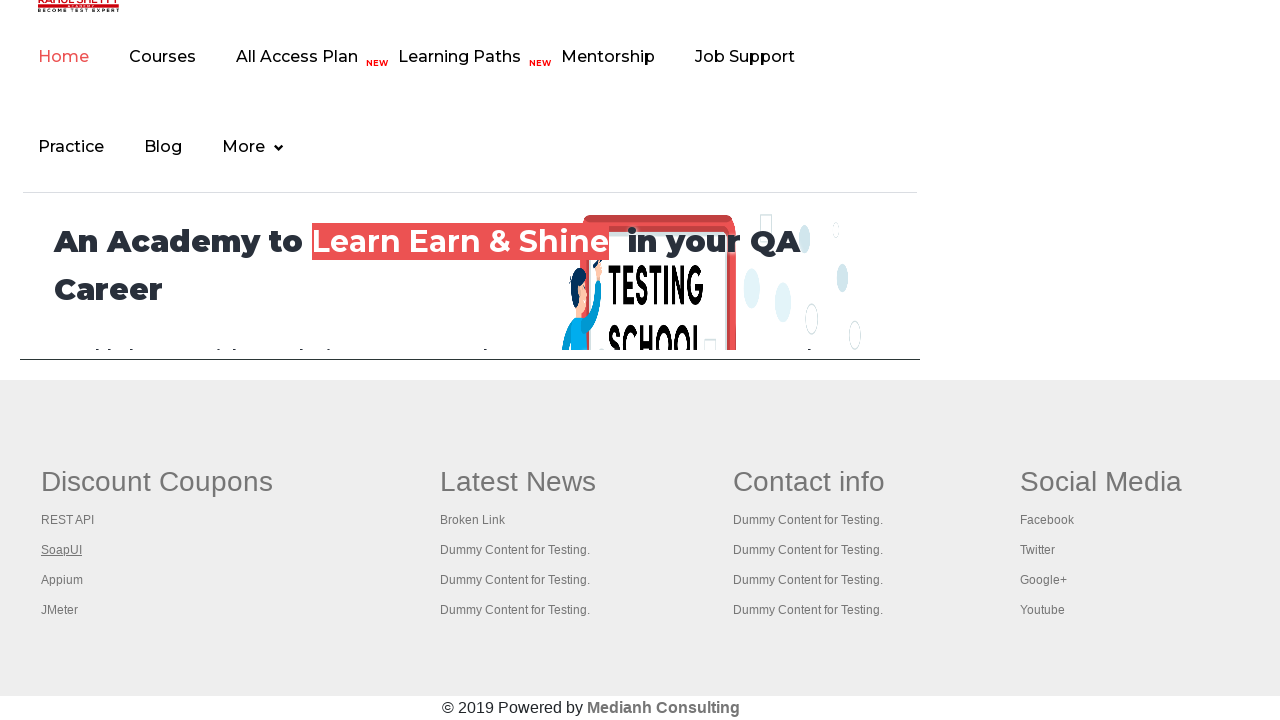

Opened footer link 3 in new tab using Ctrl+Click at (62, 580) on xpath=//div[@id='gf-BIG']/table/tbody/tr/td[1] >> a >> nth=3
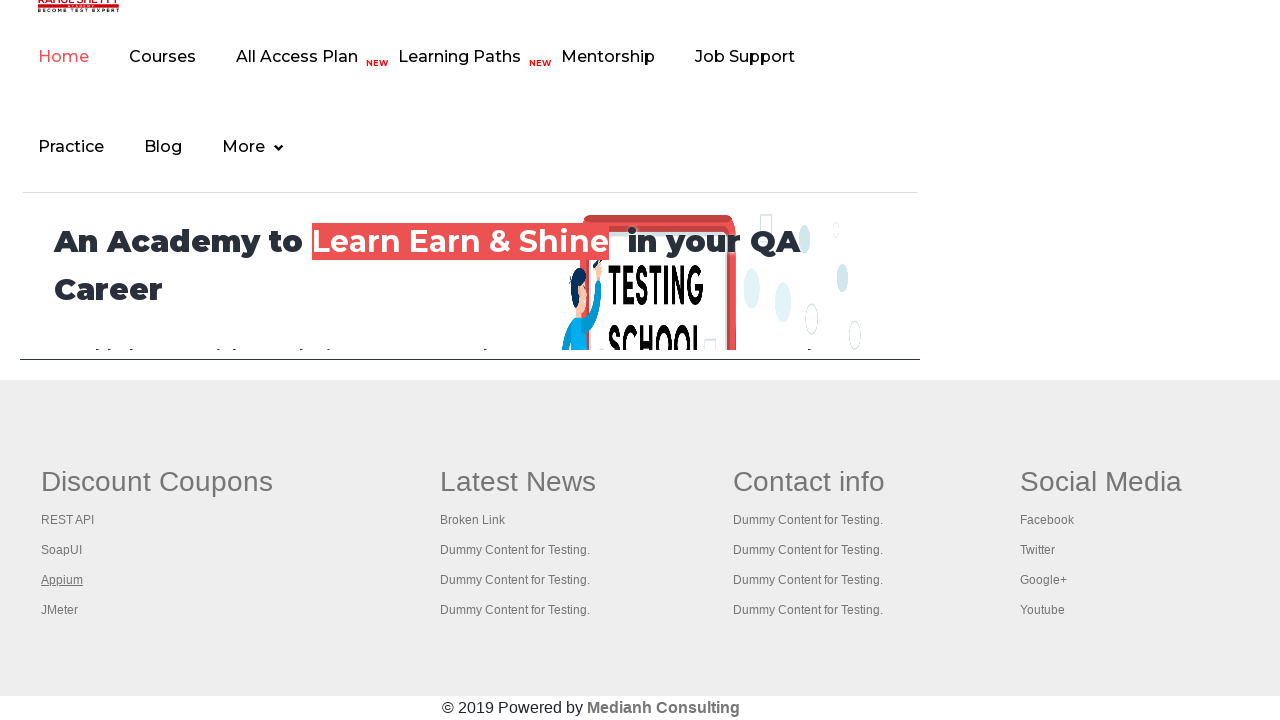

Waited 2 seconds for tab 3 to load
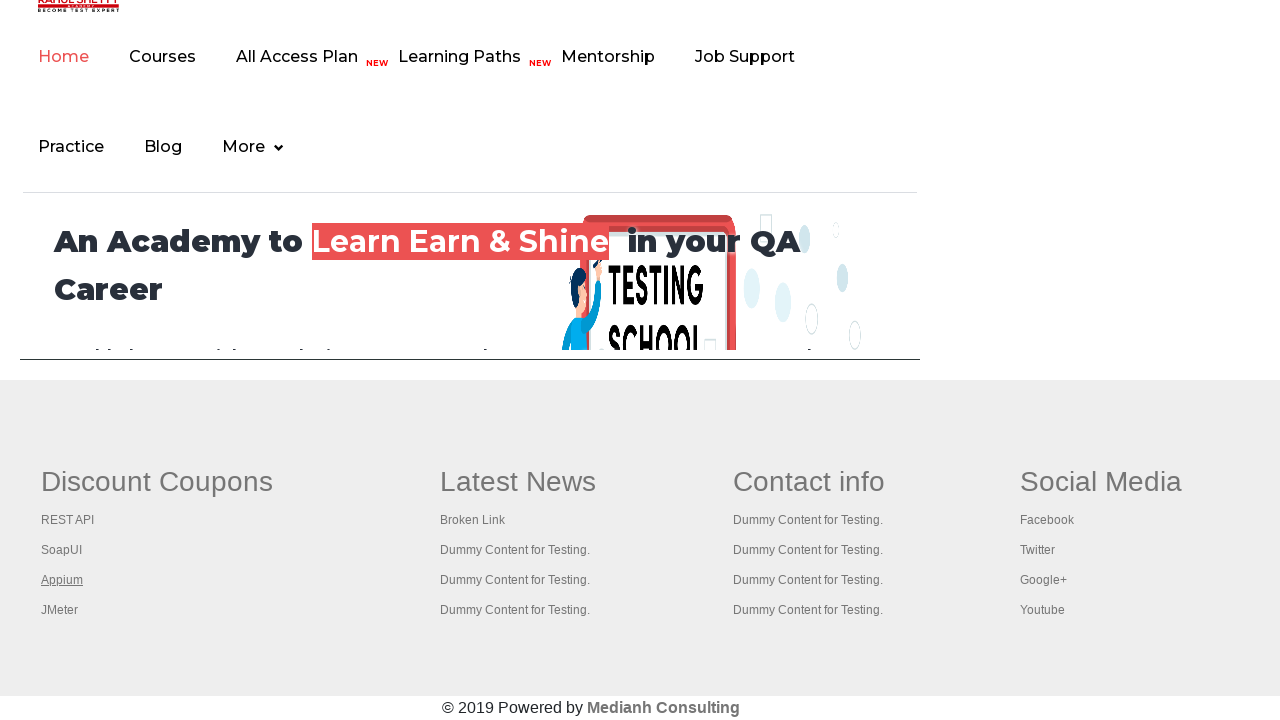

Opened footer link 4 in new tab using Ctrl+Click at (60, 610) on xpath=//div[@id='gf-BIG']/table/tbody/tr/td[1] >> a >> nth=4
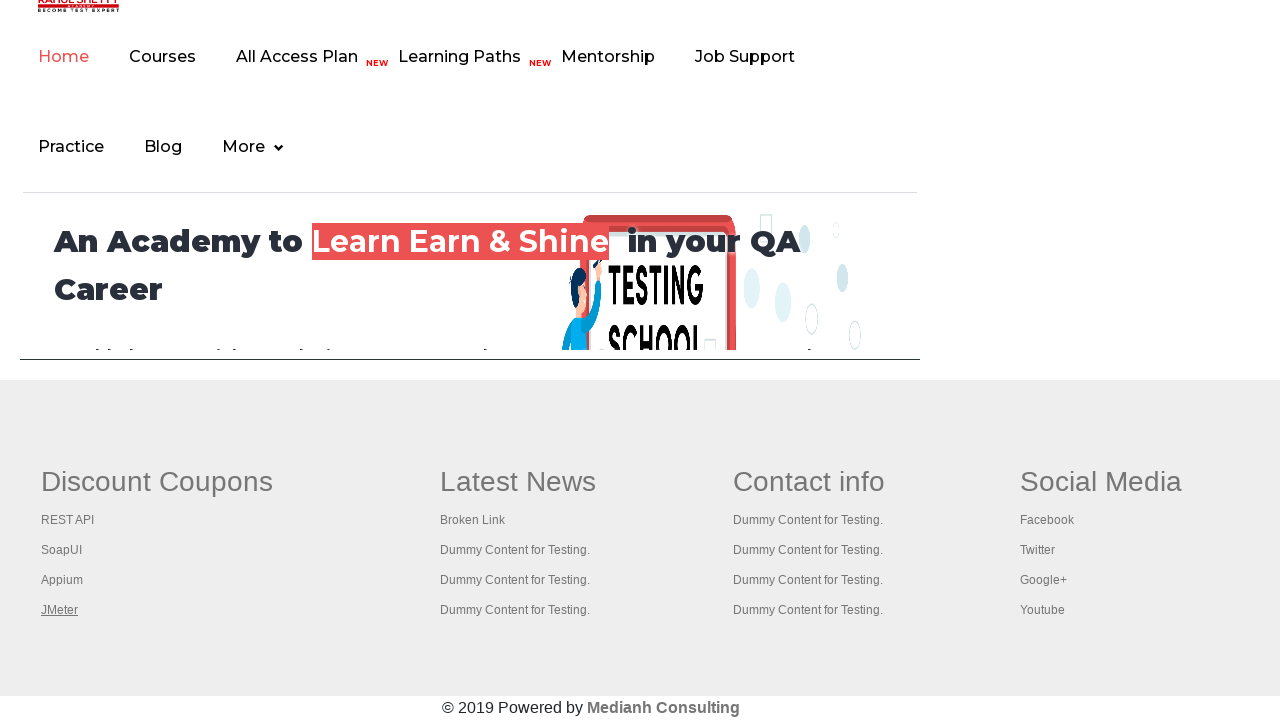

Waited 2 seconds for tab 4 to load
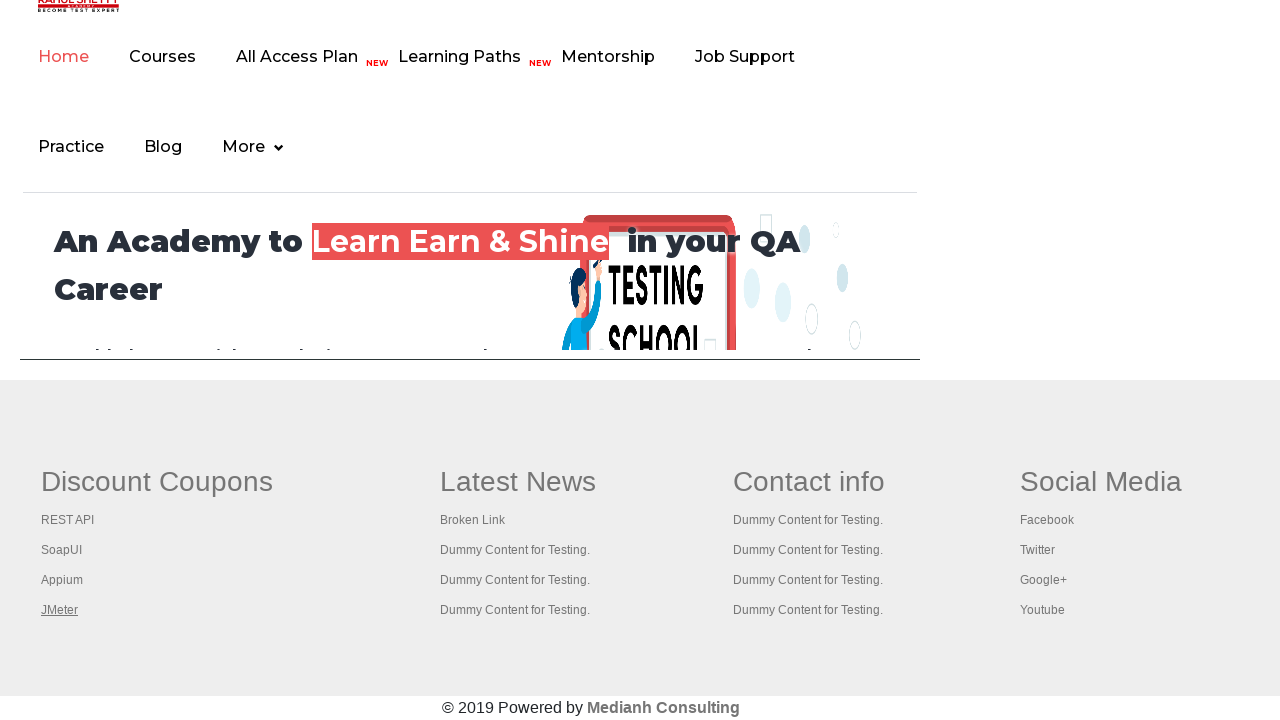

Retrieved all 5 browser tabs/pages from context
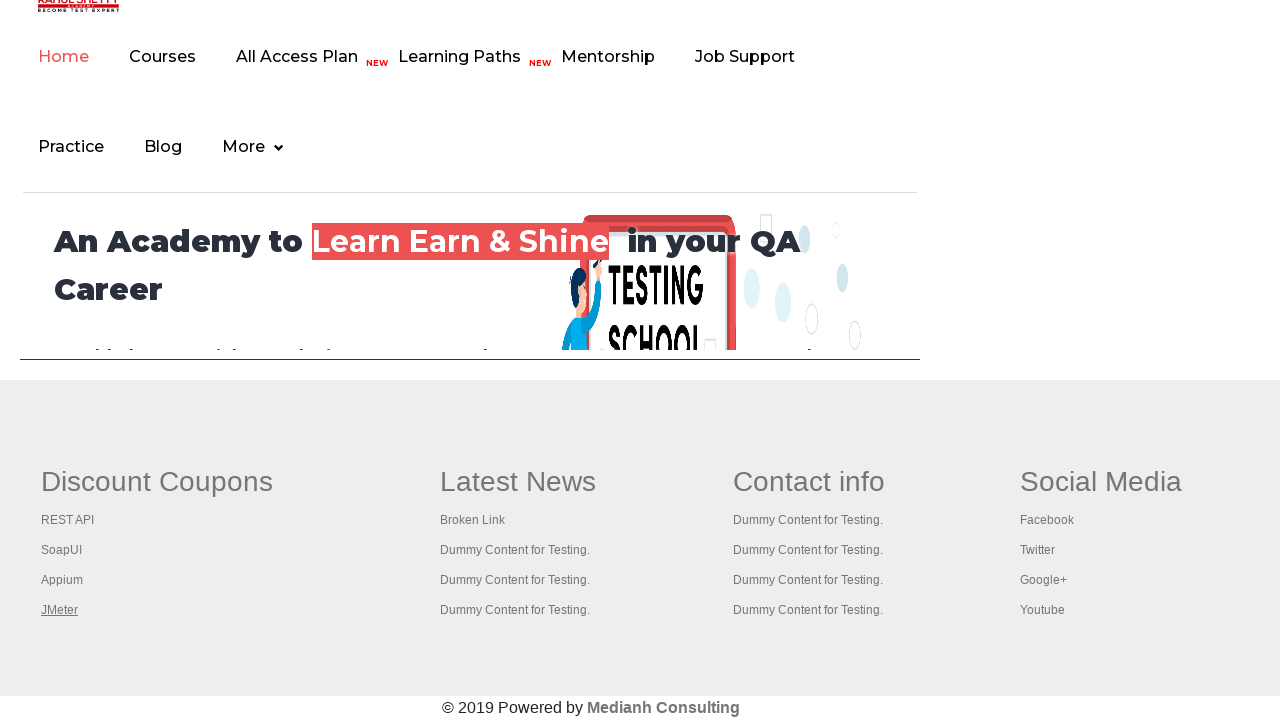

Brought tab to front
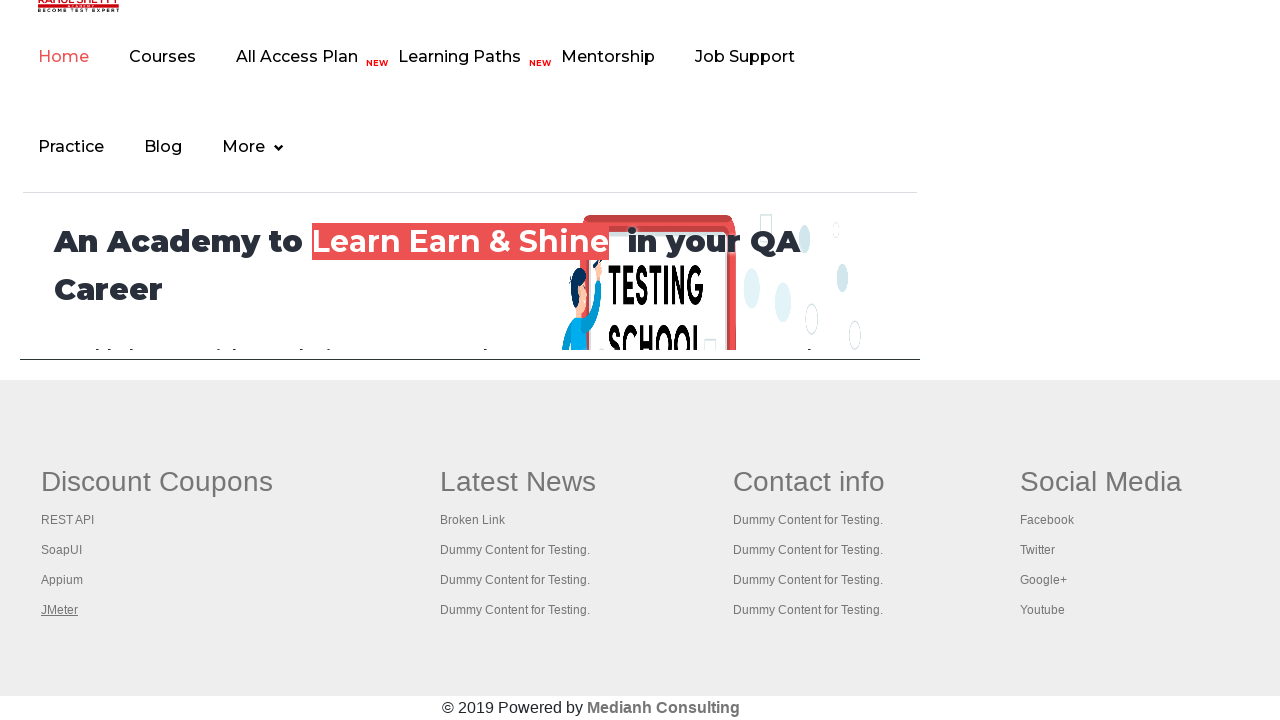

Tab page loaded (waited for domcontentloaded state)
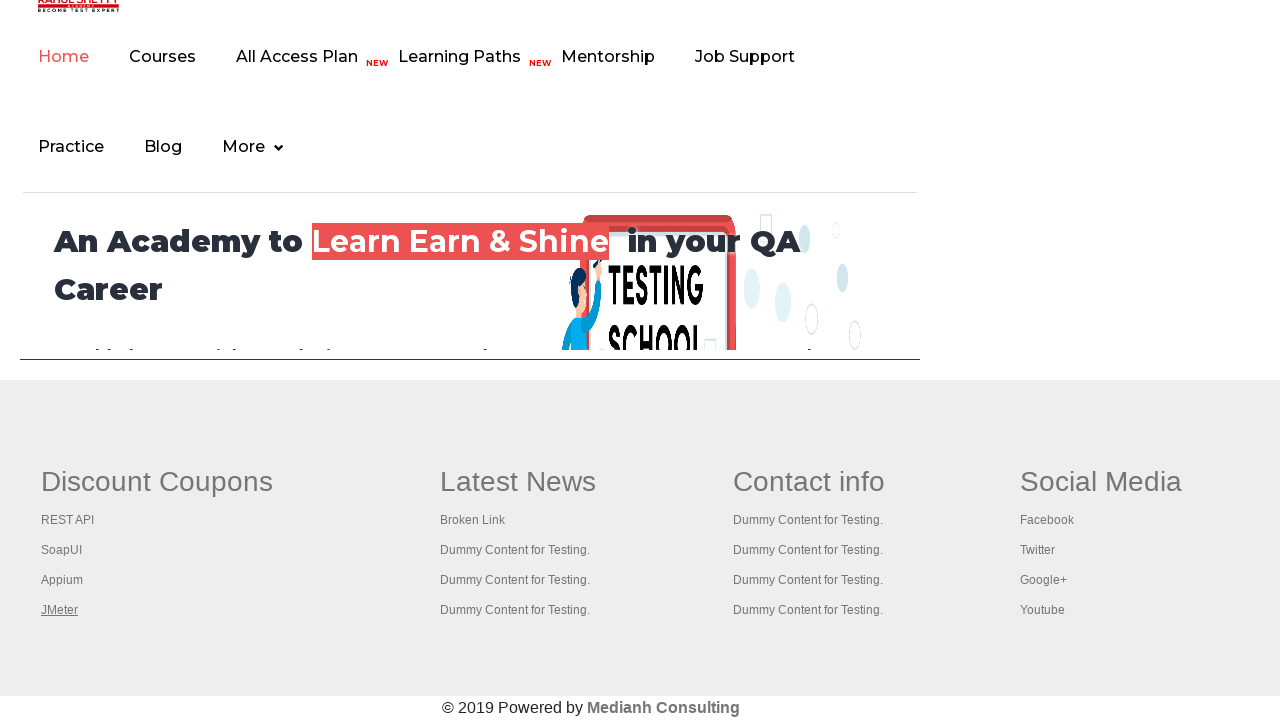

Brought tab to front
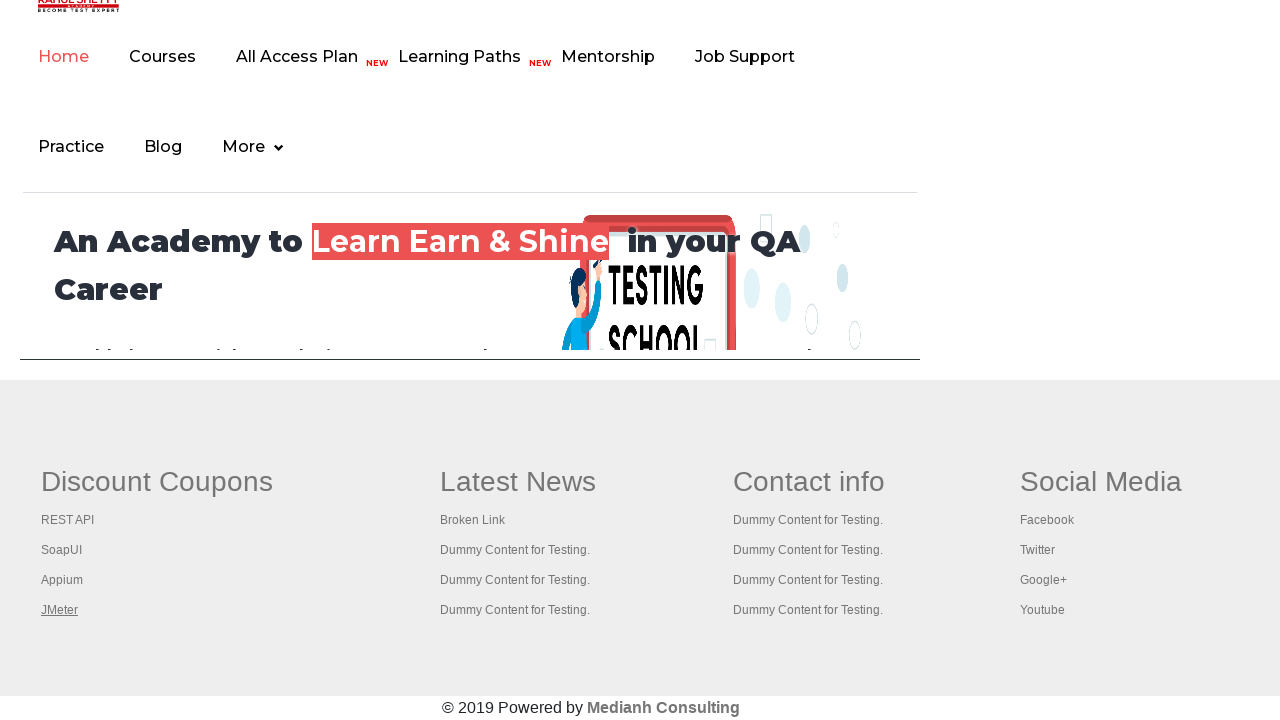

Tab page loaded (waited for domcontentloaded state)
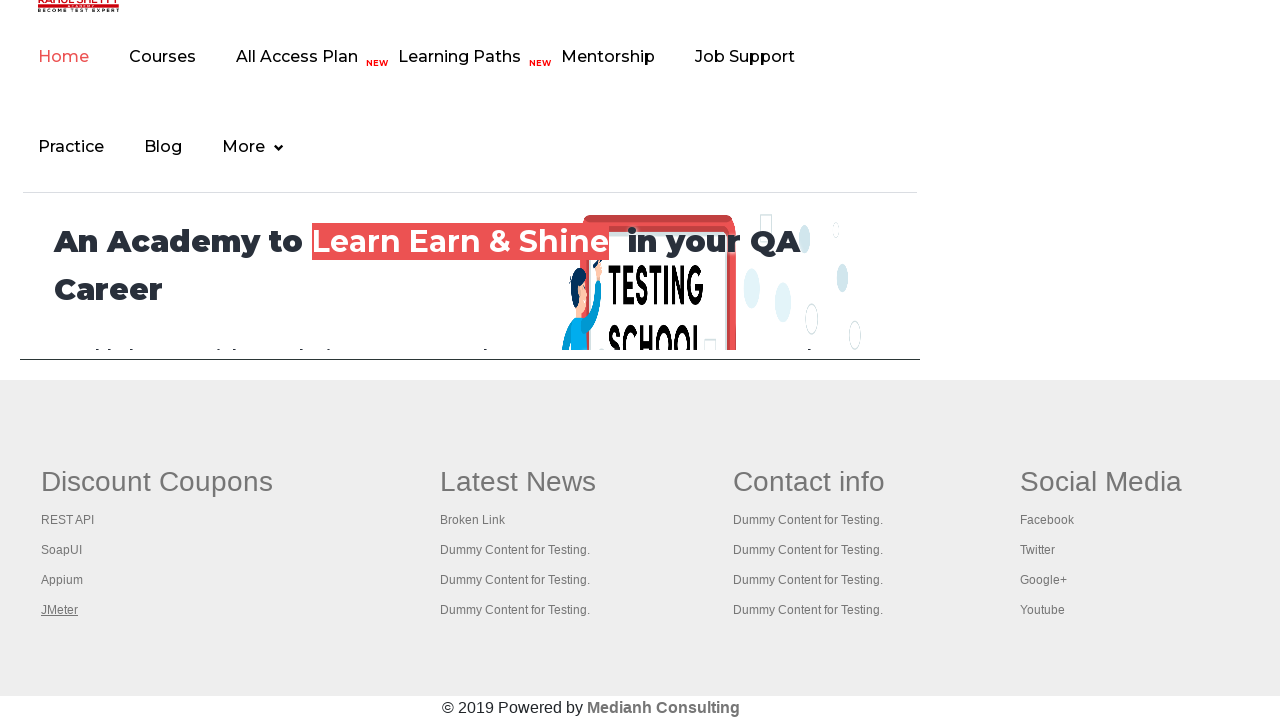

Brought tab to front
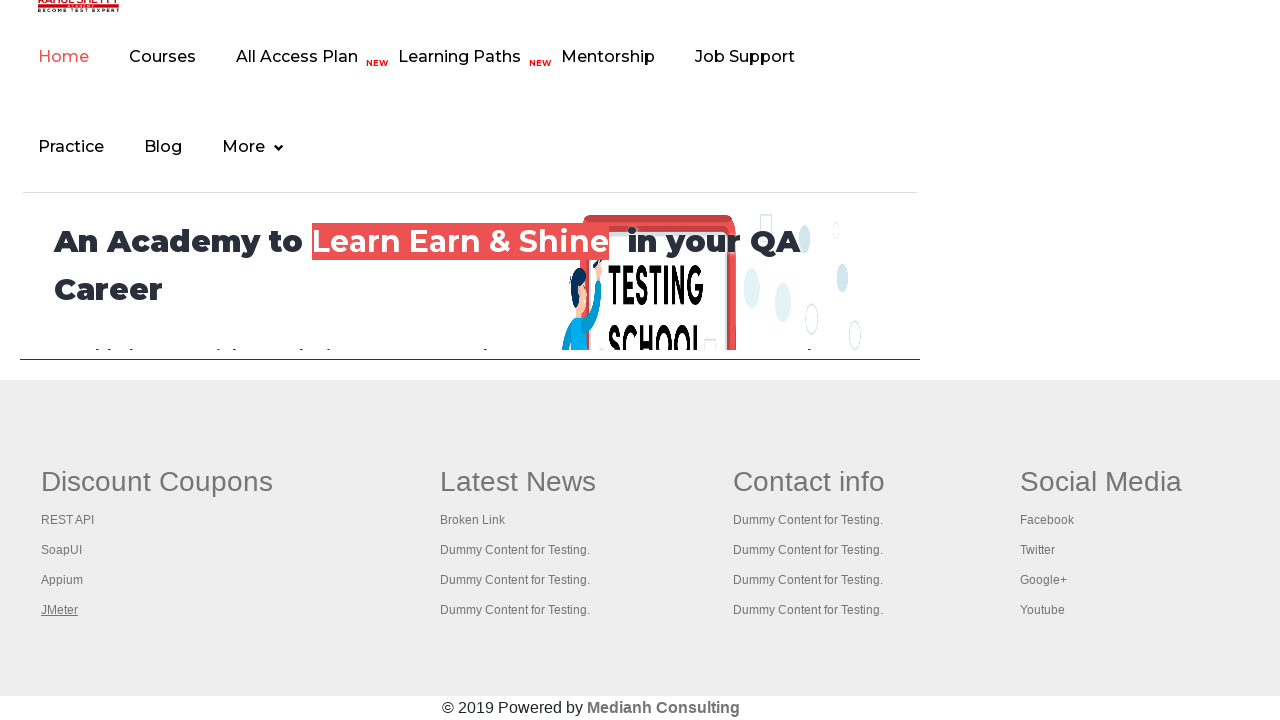

Tab page loaded (waited for domcontentloaded state)
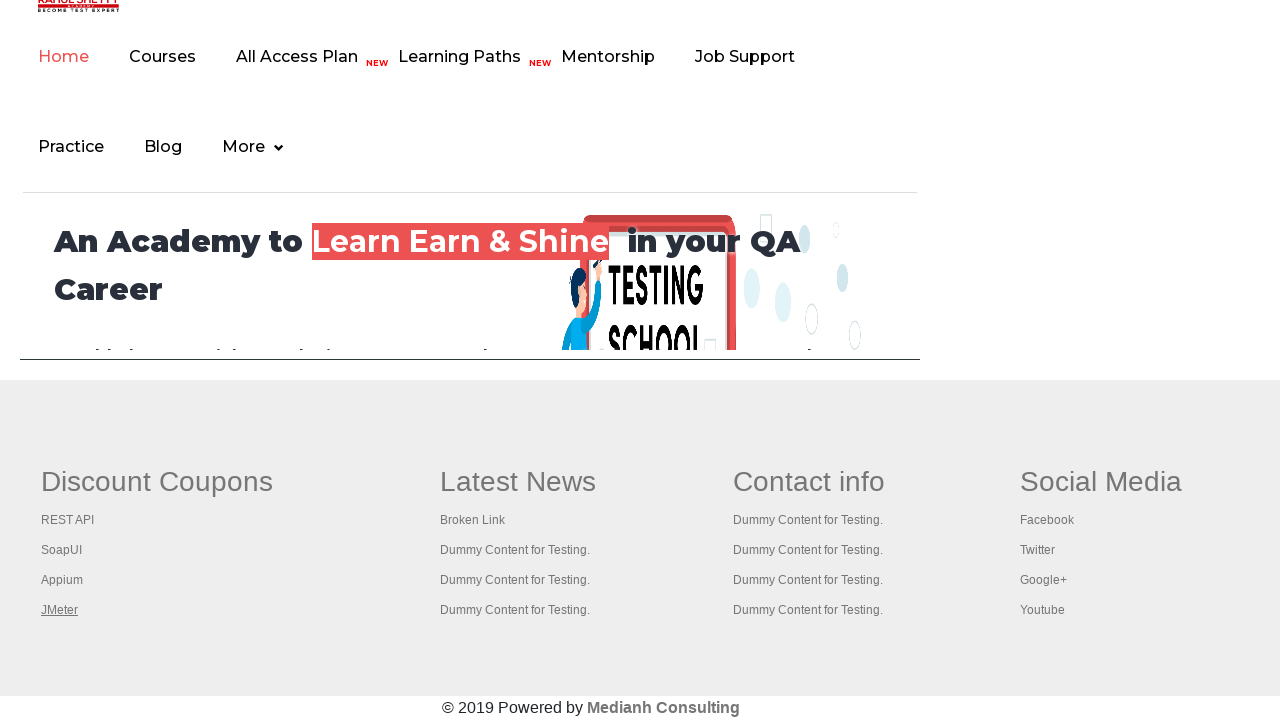

Brought tab to front
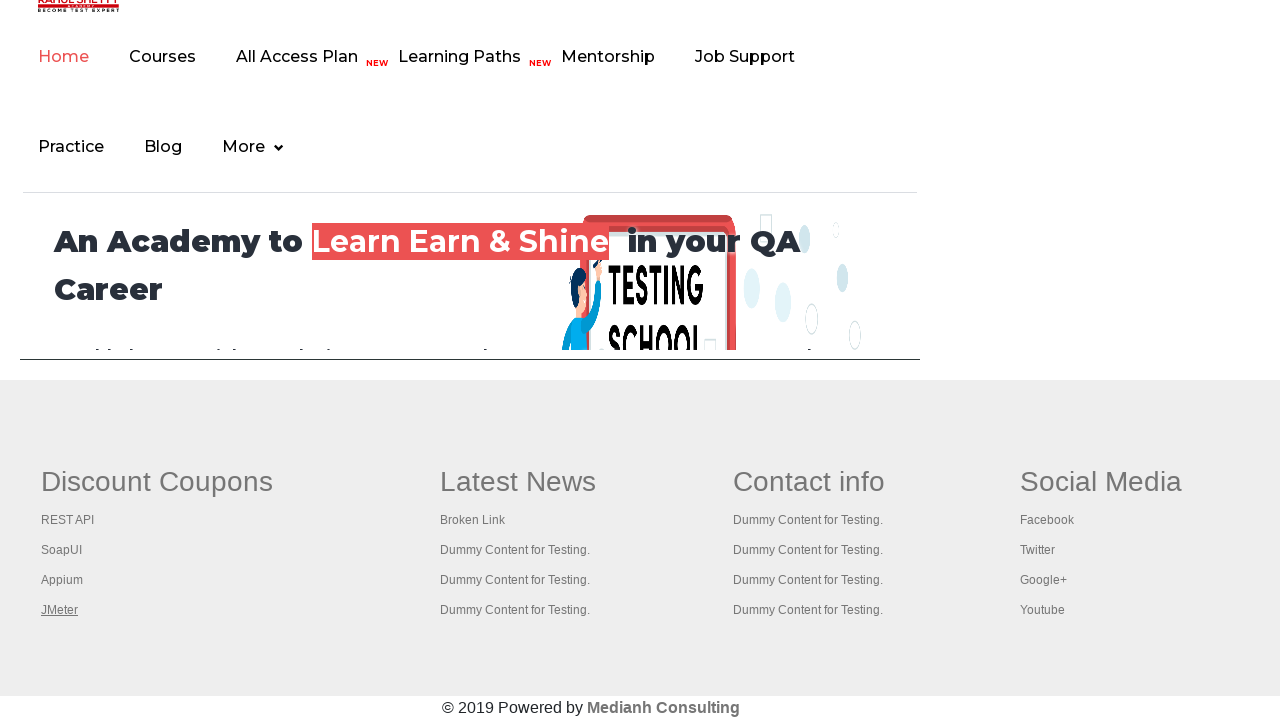

Tab page loaded (waited for domcontentloaded state)
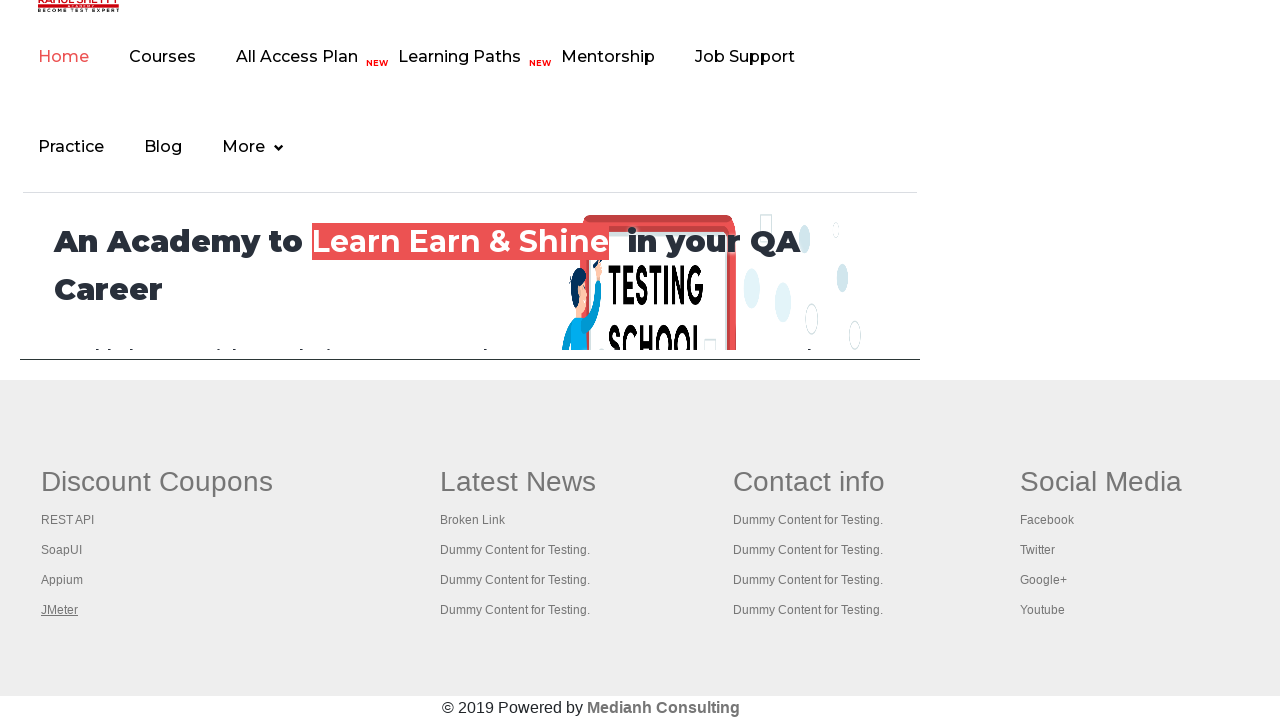

Brought tab to front
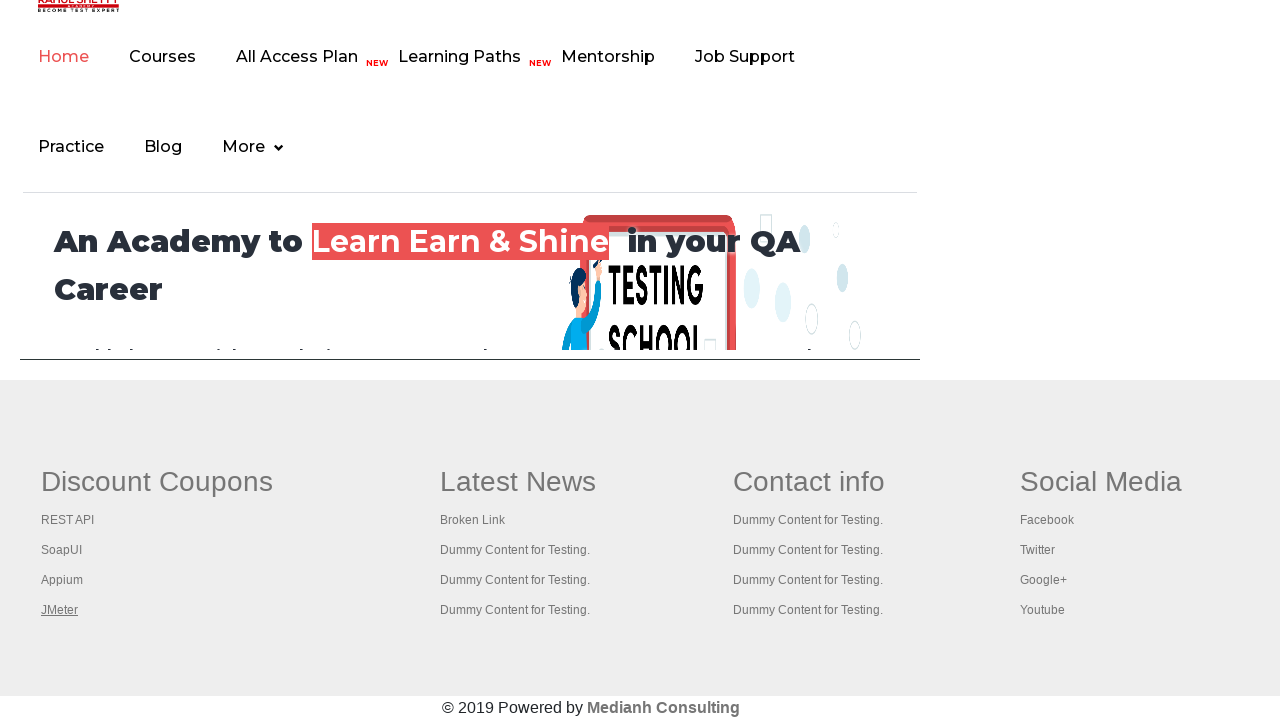

Tab page loaded (waited for domcontentloaded state)
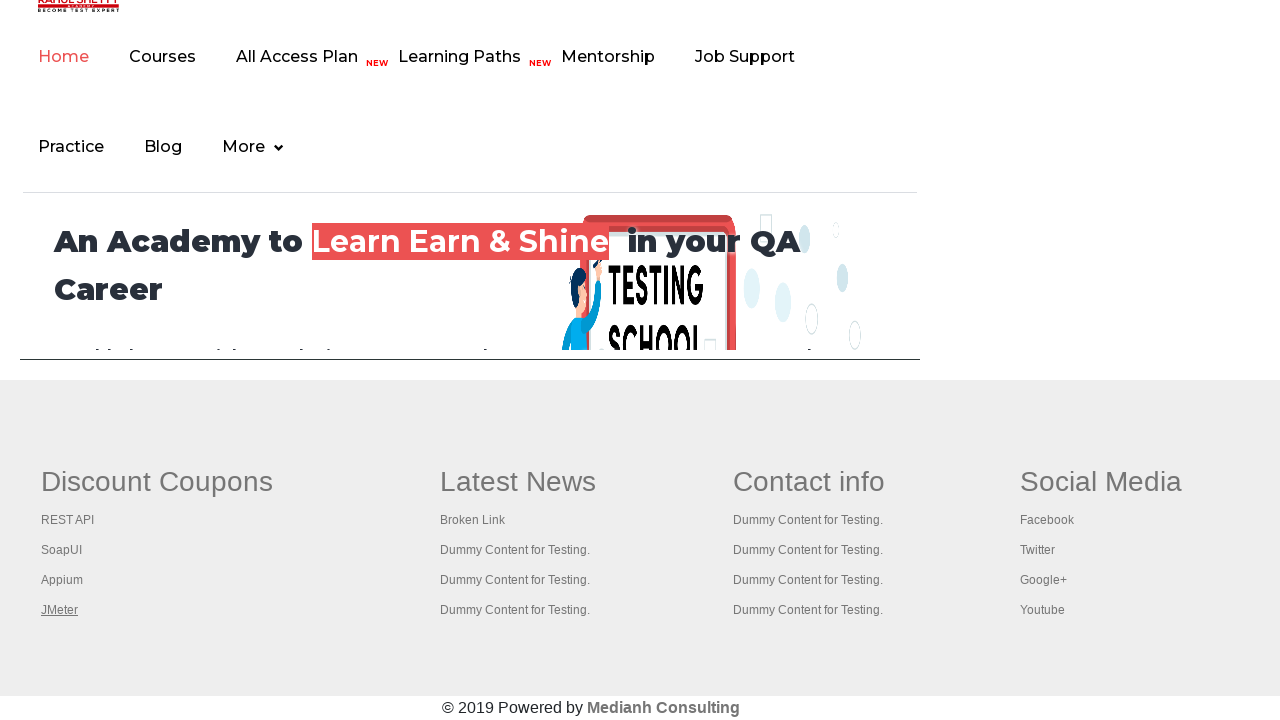

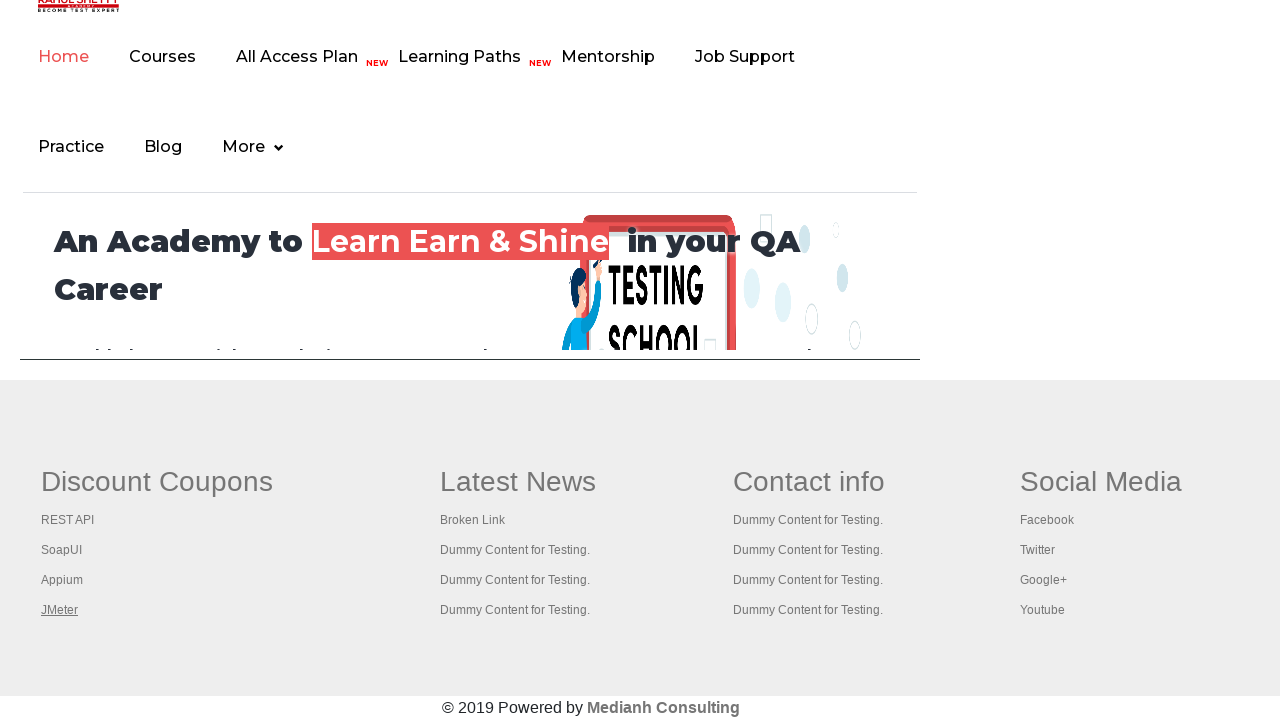